Tests dropdown menu functionality by clicking through theme options (Light, Dark, Cosmic, Corporate) and verifying the header background color changes accordingly.

Starting URL: https://foden-testing-application.vercel.app/pages/iot-dashboard

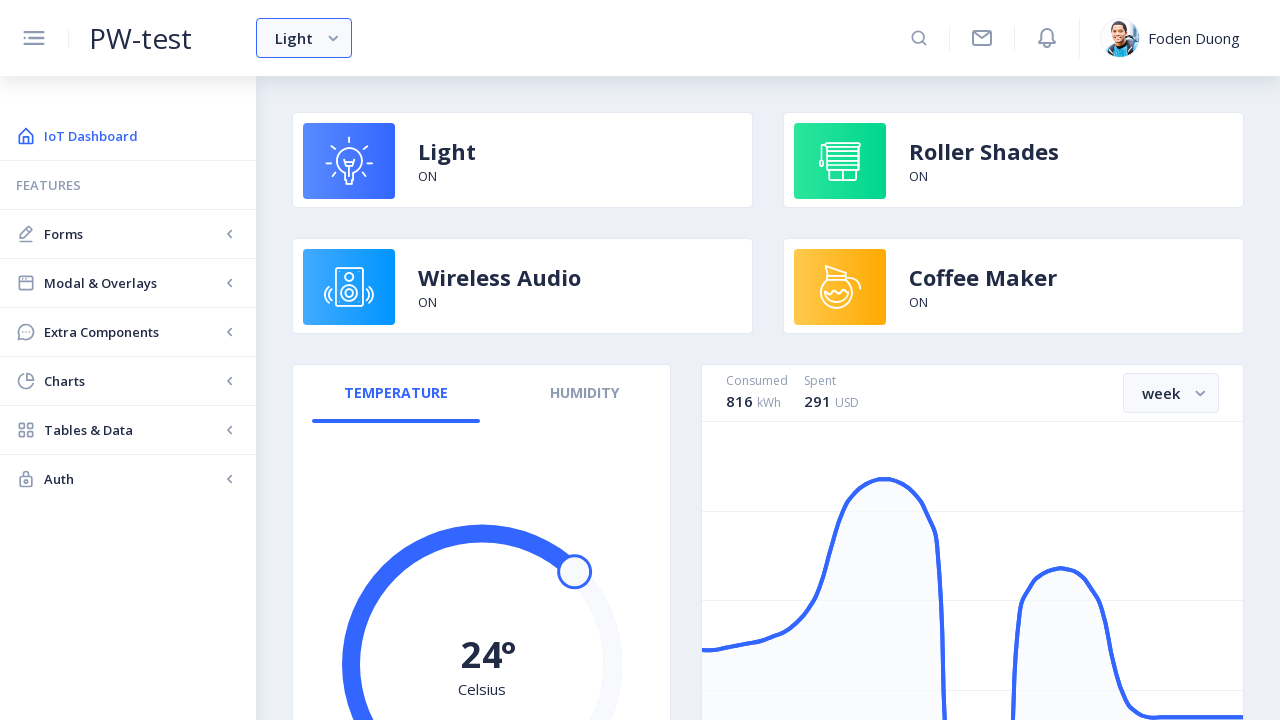

Clicked dropdown menu to open theme options at (304, 38) on ngx-header nb-select
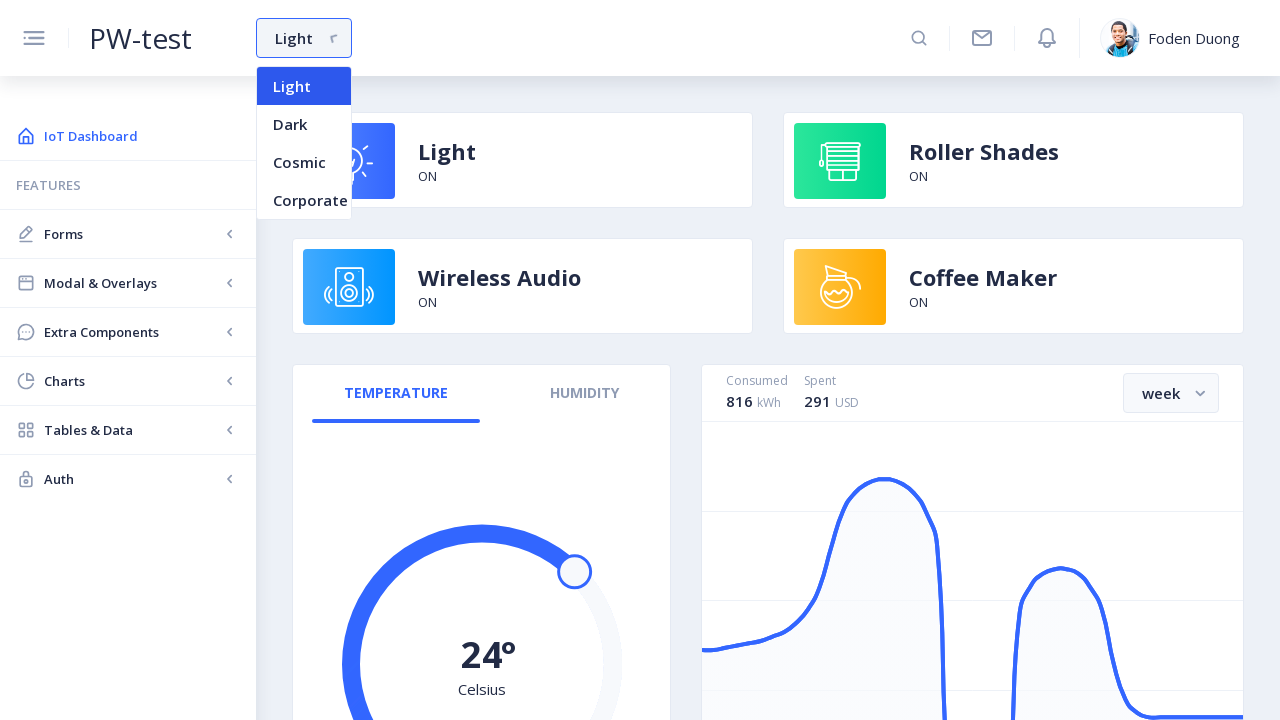

Verified dropdown menu contains all theme options: Light, Dark, Cosmic, Corporate
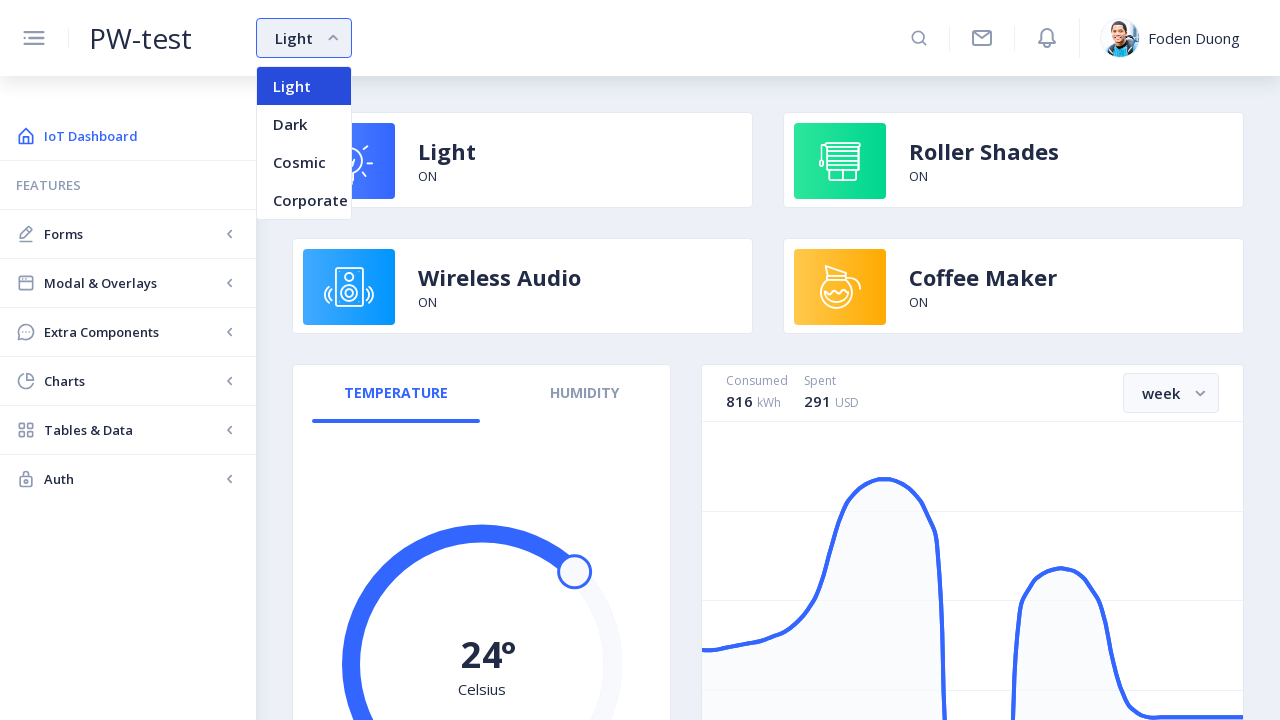

Selected Cosmic theme from dropdown menu at (304, 162) on nb-option-list nb-option >> internal:has-text="Cosmic"i
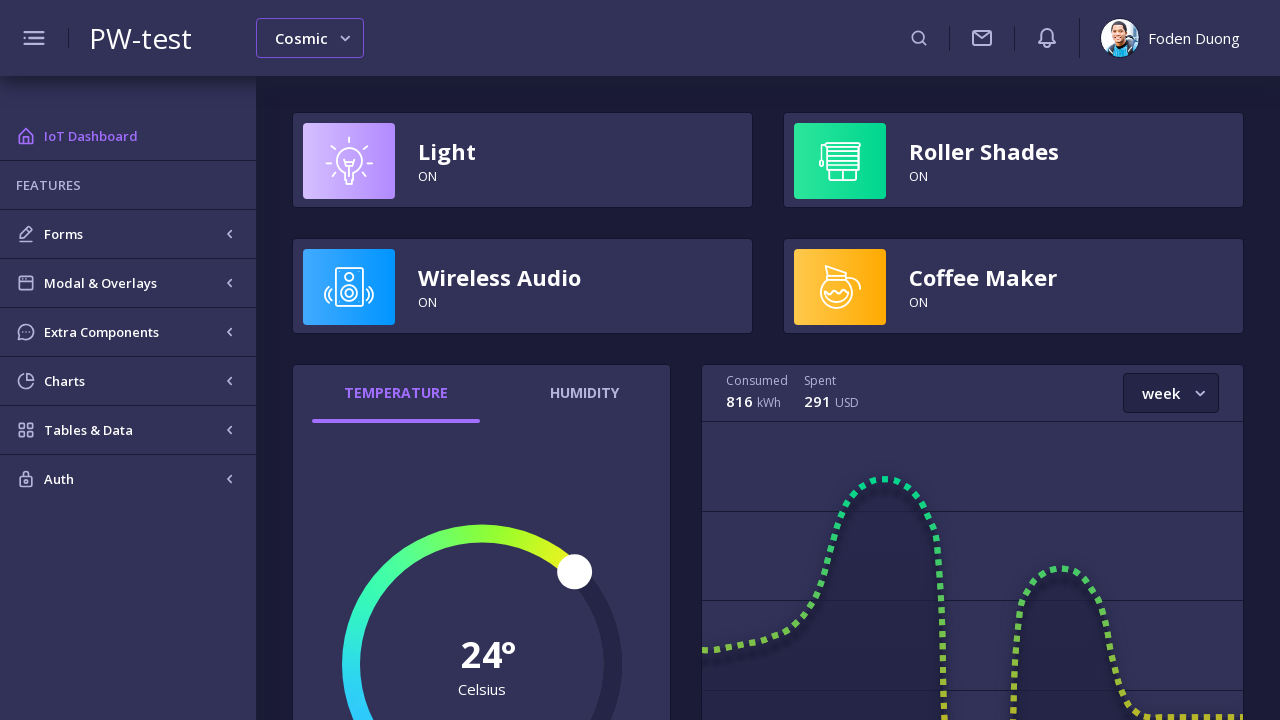

Verified header background color changed to Cosmic theme color rgb(50, 50, 89)
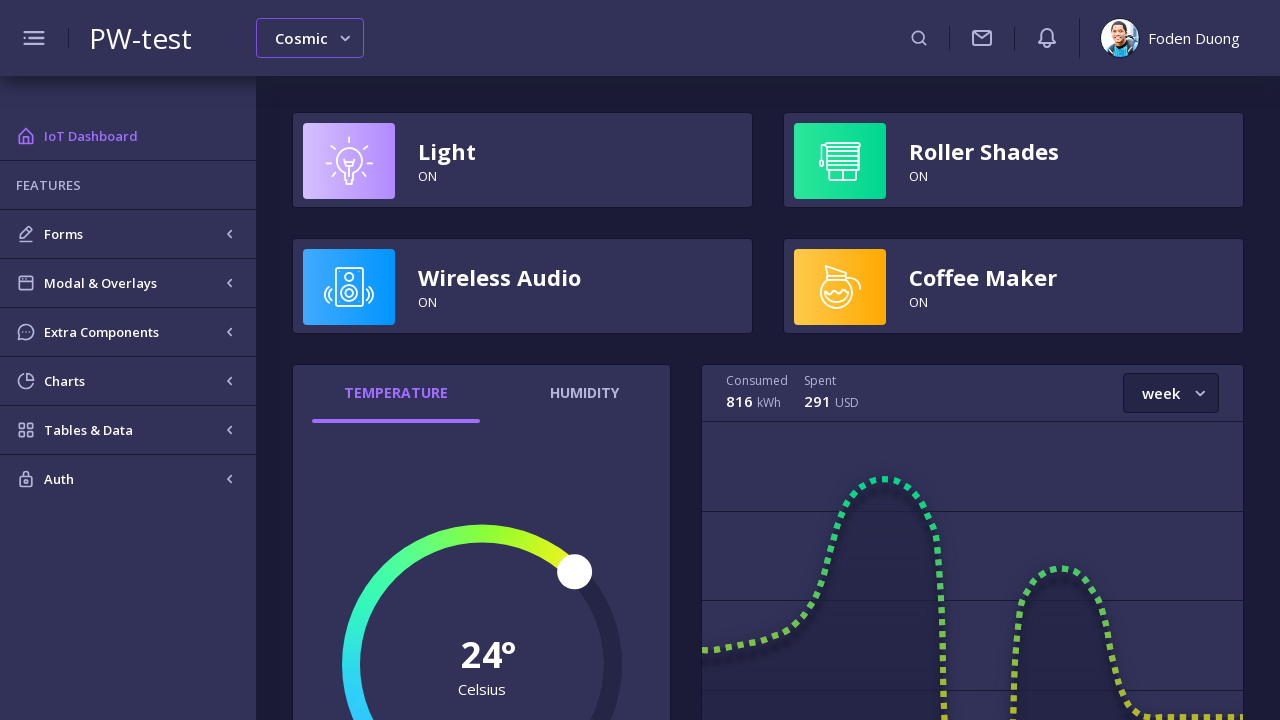

Clicked dropdown menu to start testing all theme colors at (310, 38) on ngx-header nb-select
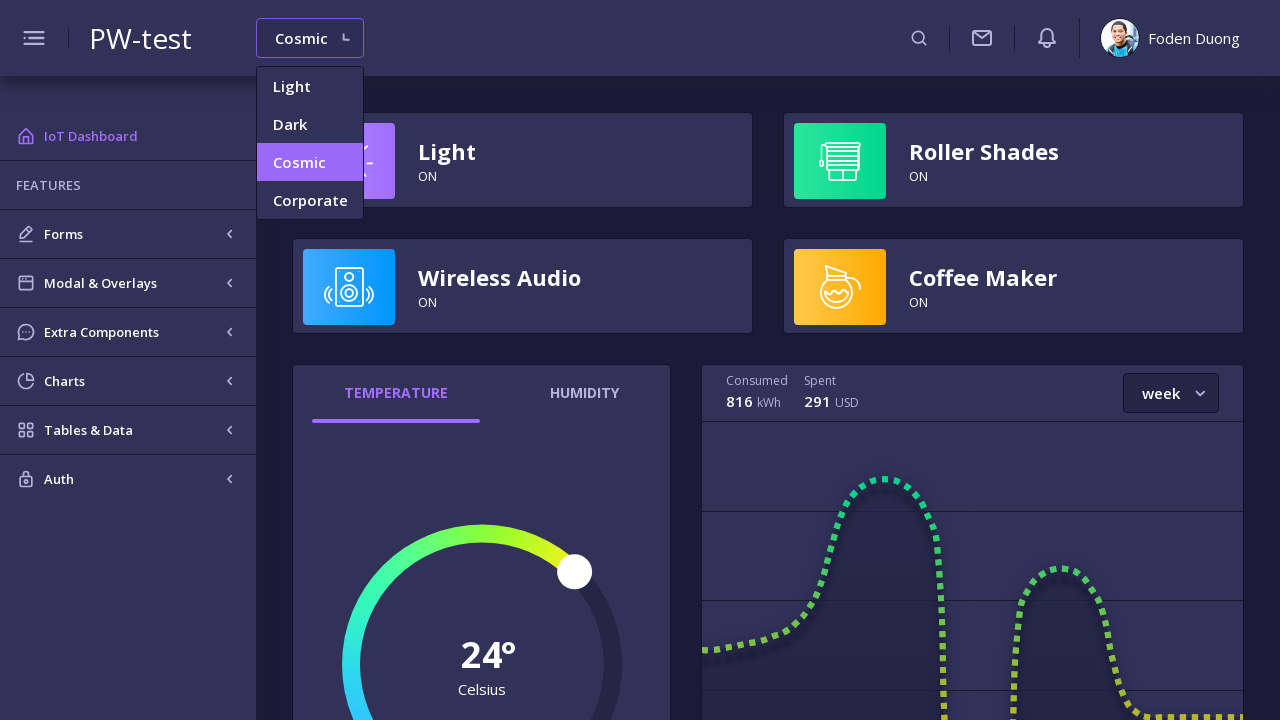

Selected Light theme from dropdown menu at (310, 86) on nb-option-list nb-option >> internal:has-text="Light"i
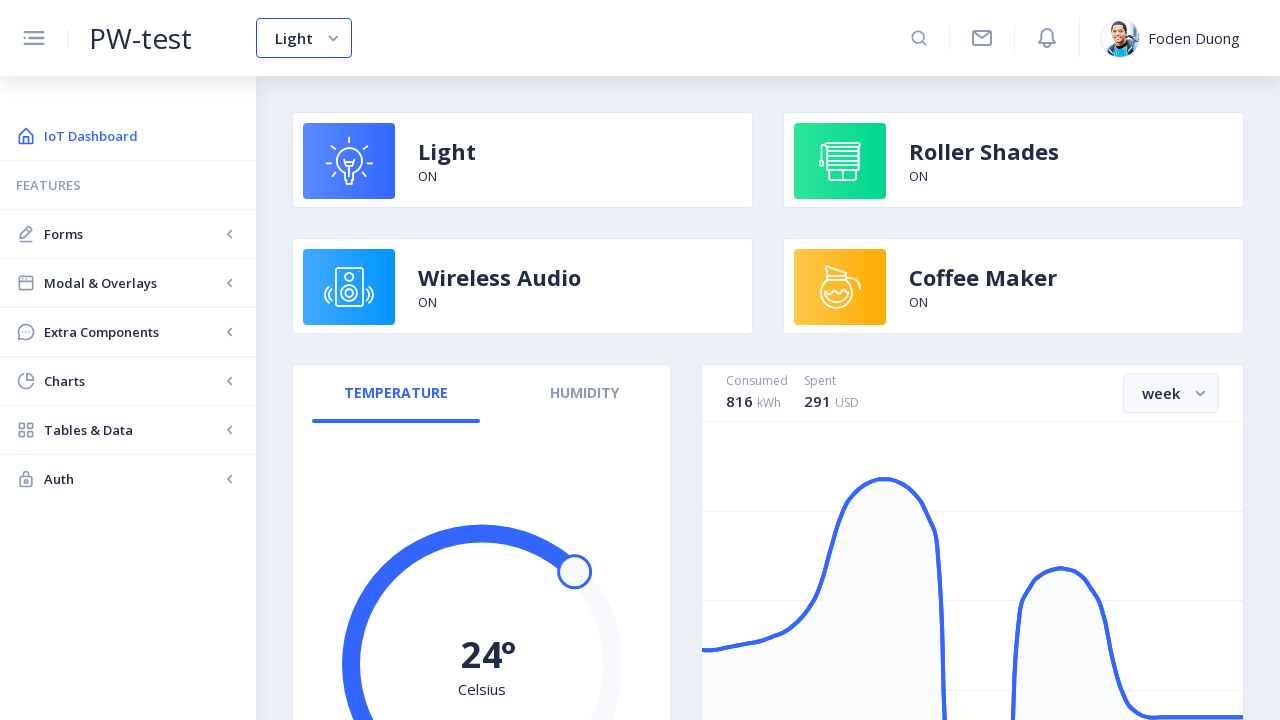

Verified header background color matches Light theme: rgb(255, 255, 255)
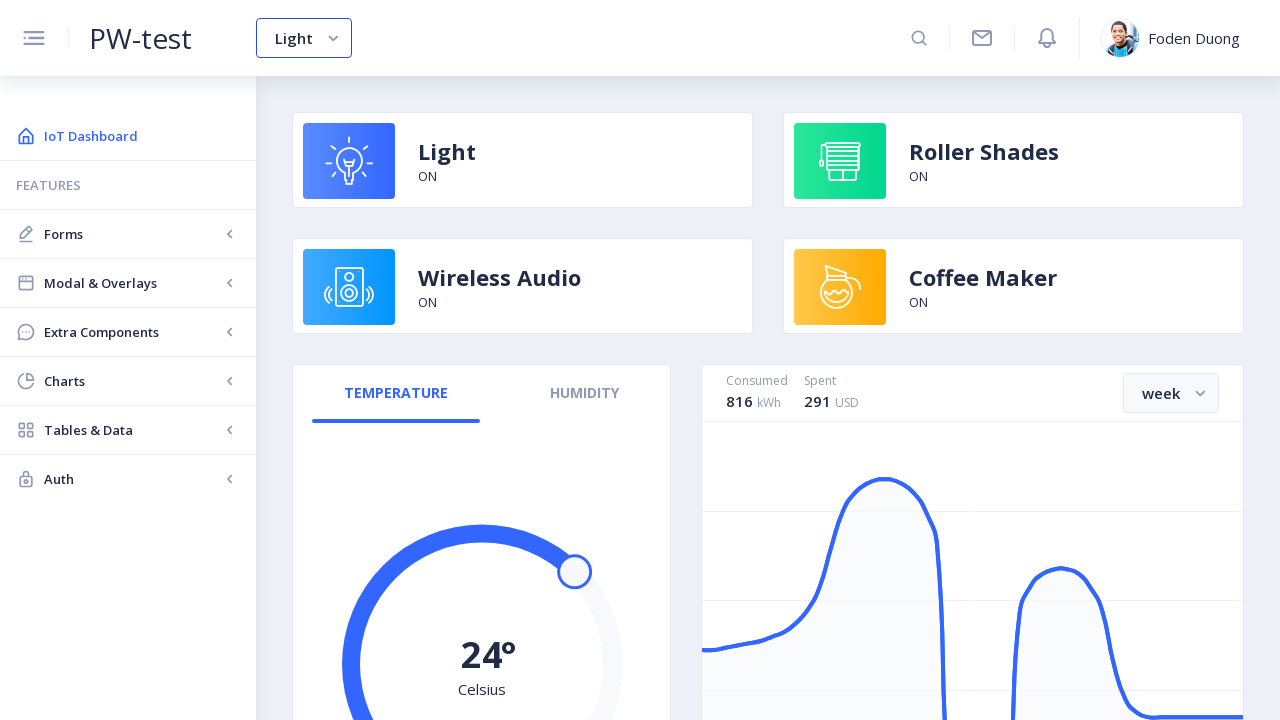

Clicked dropdown menu to select next theme option at (304, 38) on ngx-header nb-select
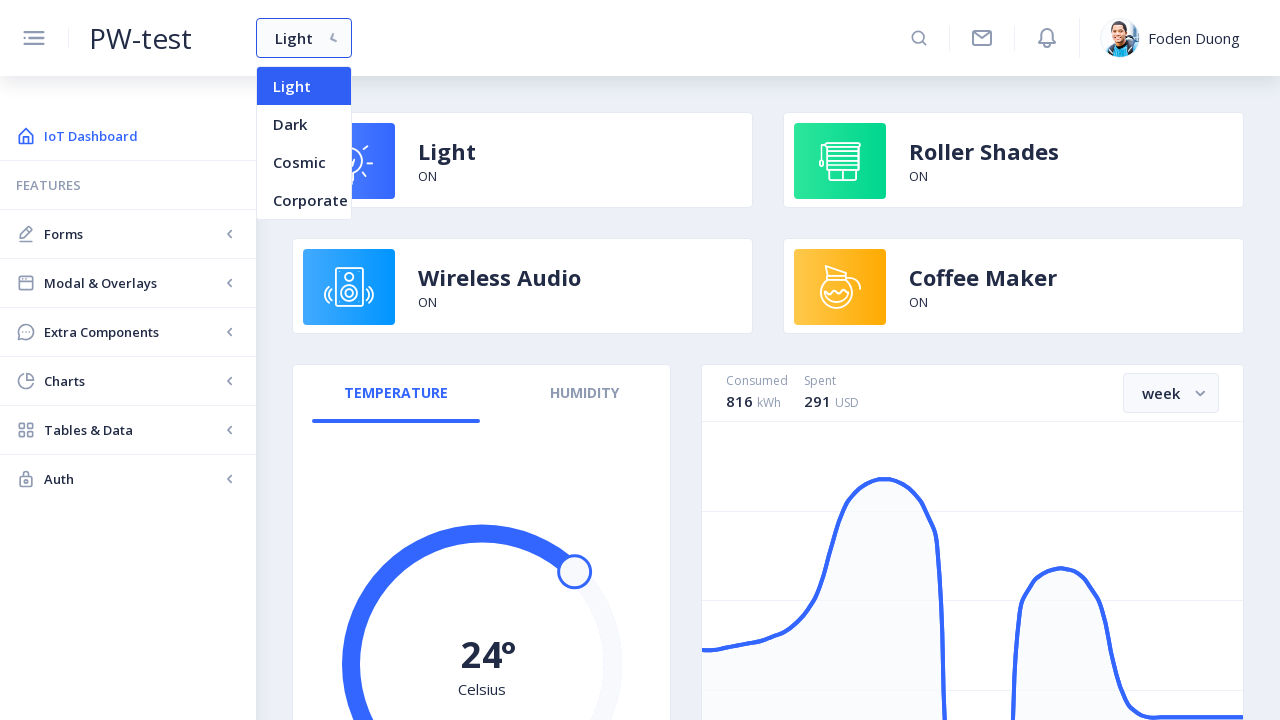

Selected Dark theme from dropdown menu at (304, 124) on nb-option-list nb-option >> internal:has-text="Dark"i
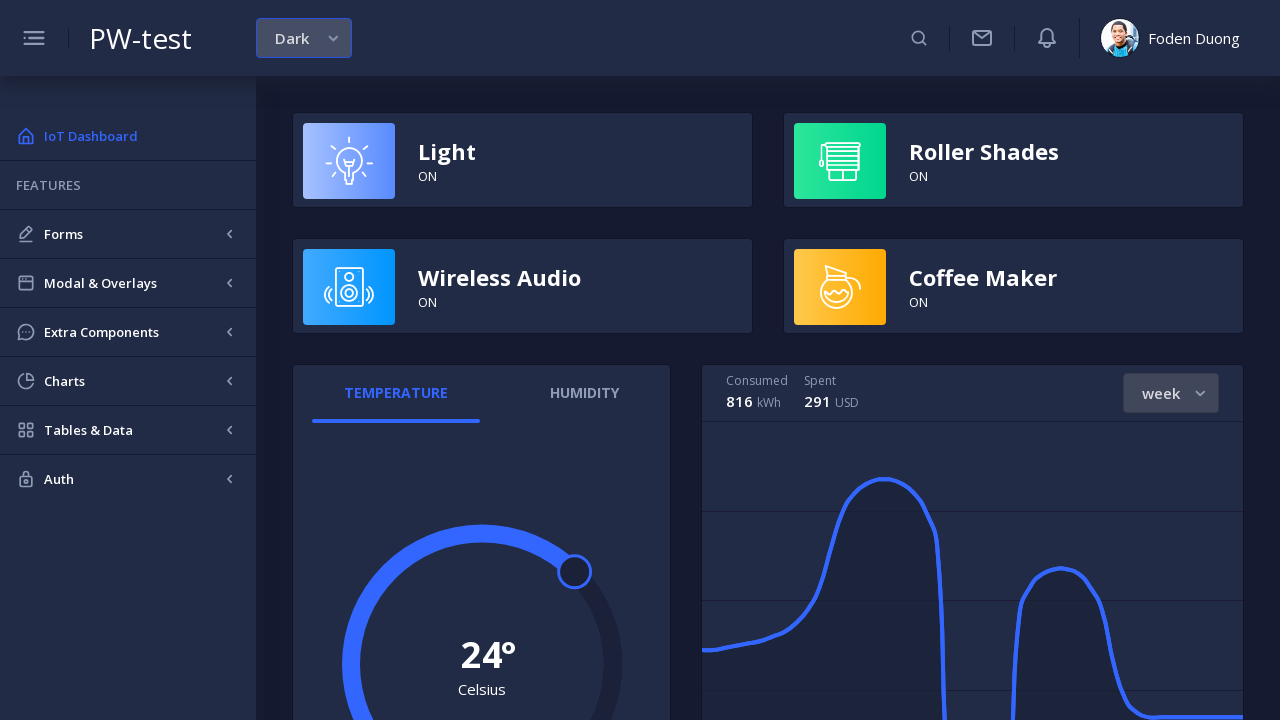

Verified header background color matches Dark theme: rgb(34, 43, 69)
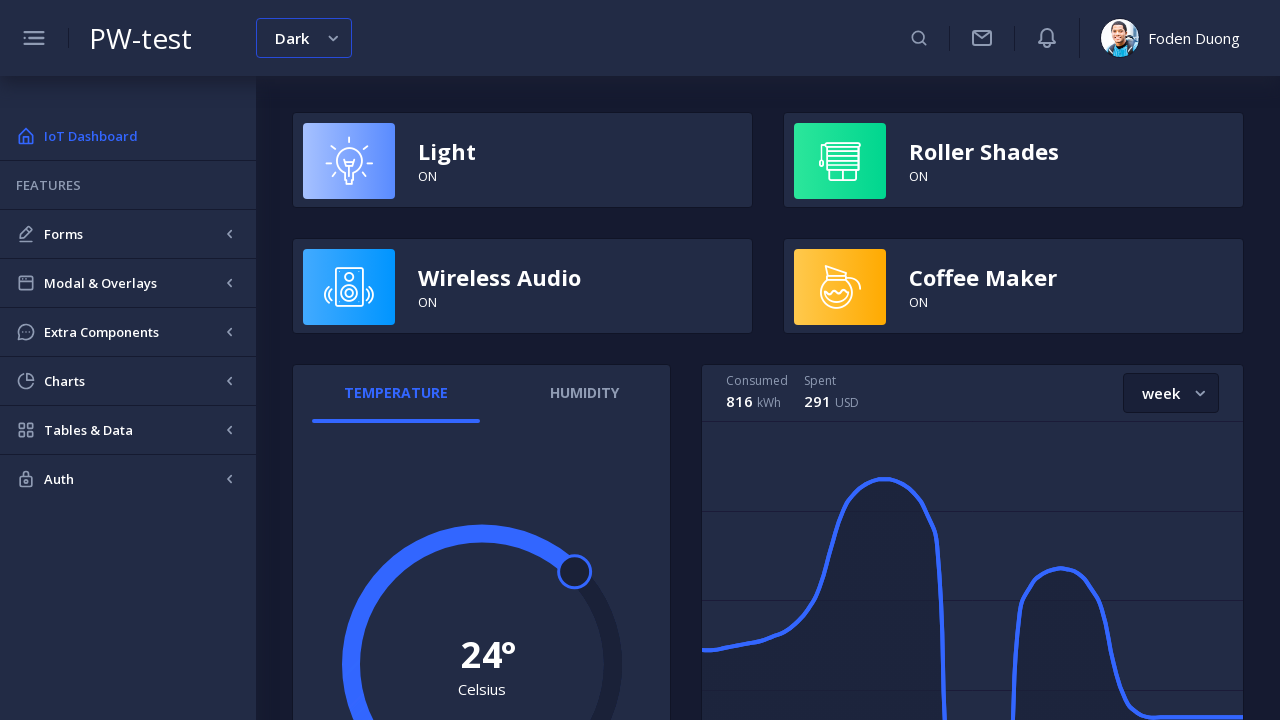

Clicked dropdown menu to select next theme option at (304, 38) on ngx-header nb-select
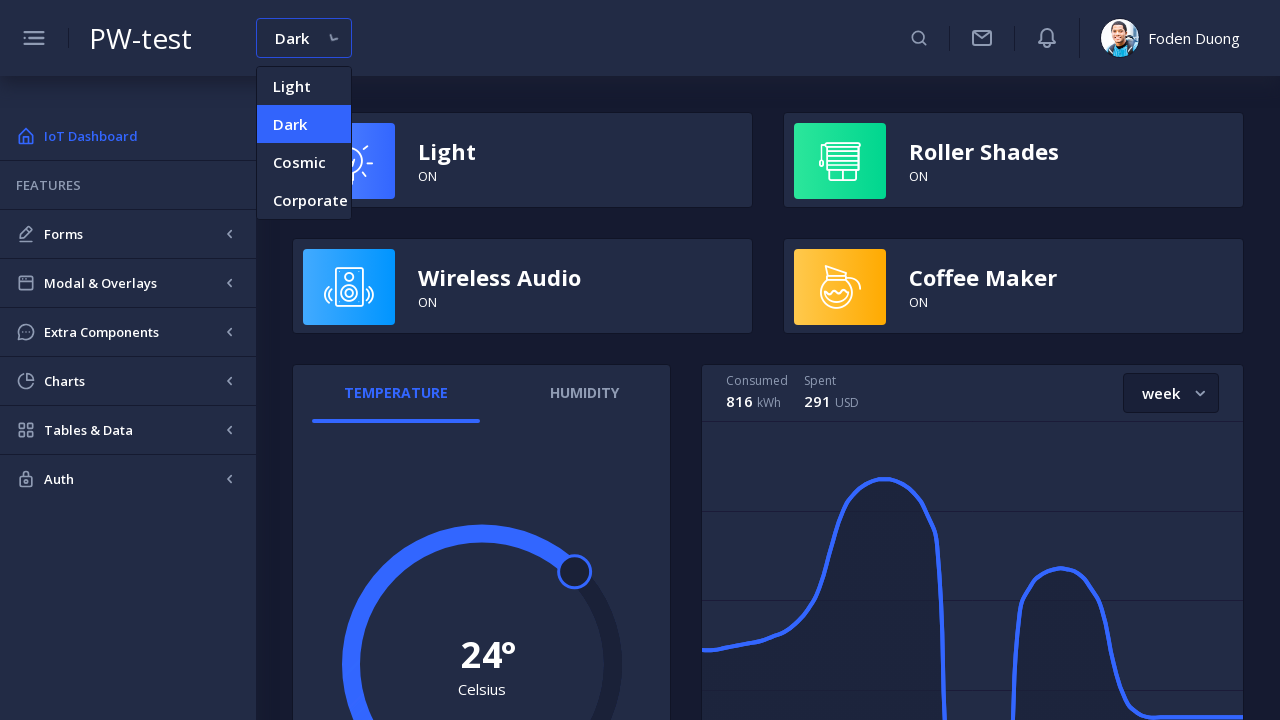

Selected Cosmic theme from dropdown menu at (304, 162) on nb-option-list nb-option >> internal:has-text="Cosmic"i
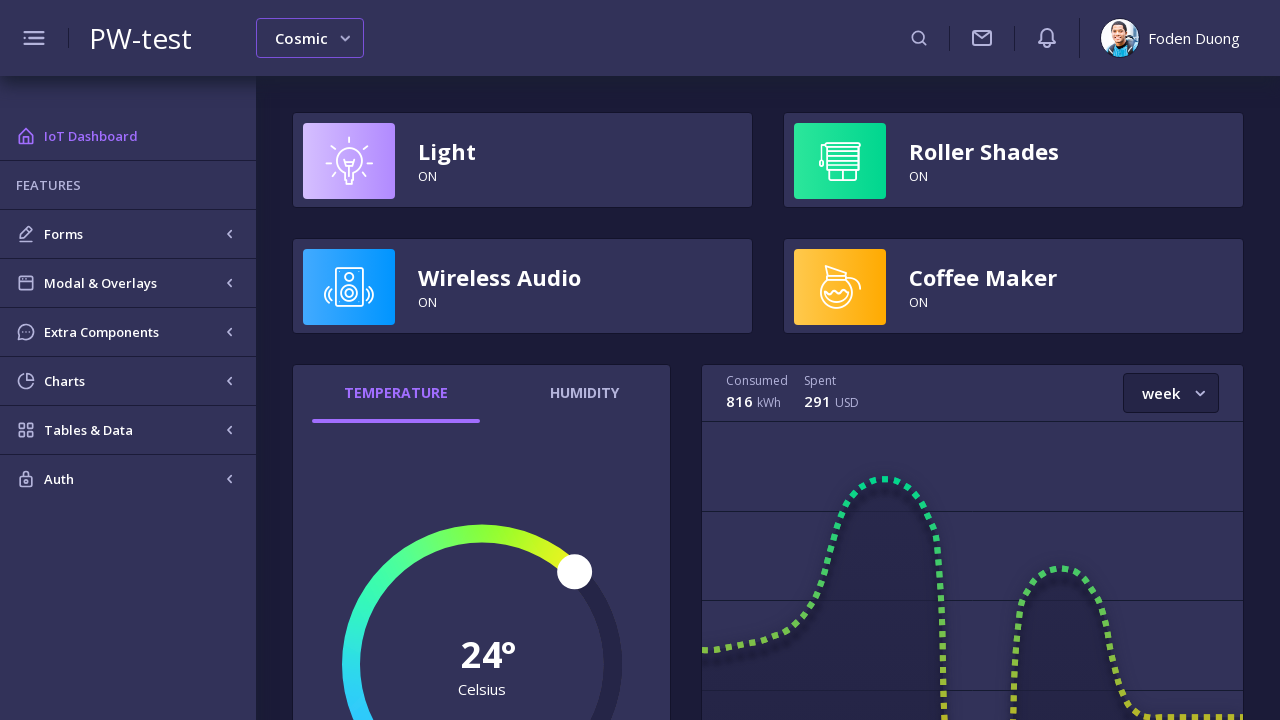

Verified header background color matches Cosmic theme: rgb(50, 50, 89)
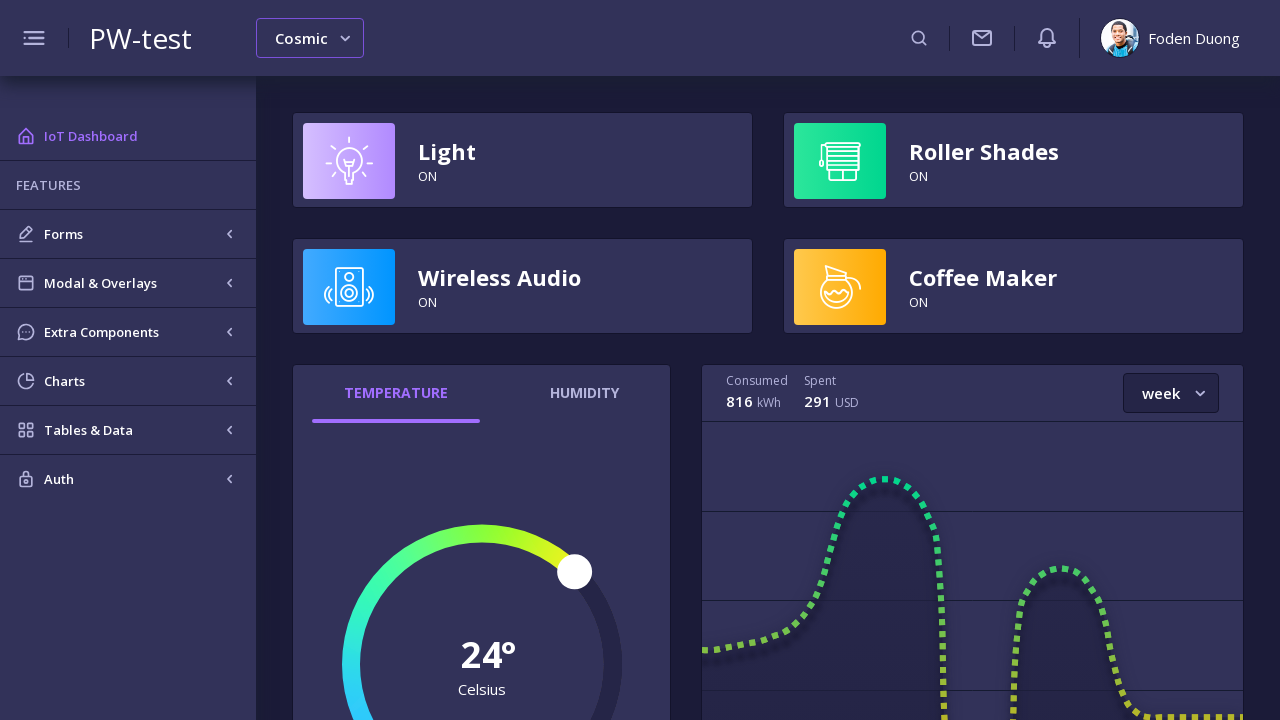

Clicked dropdown menu to select next theme option at (310, 38) on ngx-header nb-select
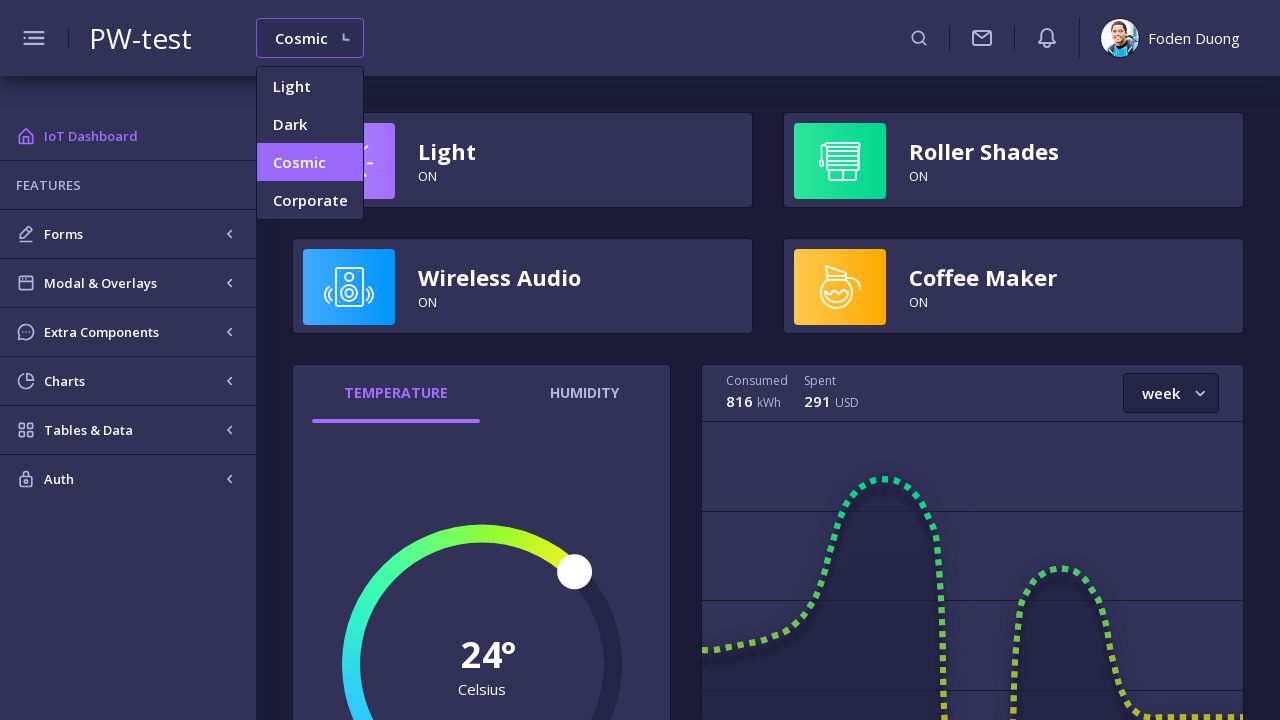

Selected Corporate theme from dropdown menu at (310, 200) on nb-option-list nb-option >> internal:has-text="Corporate"i
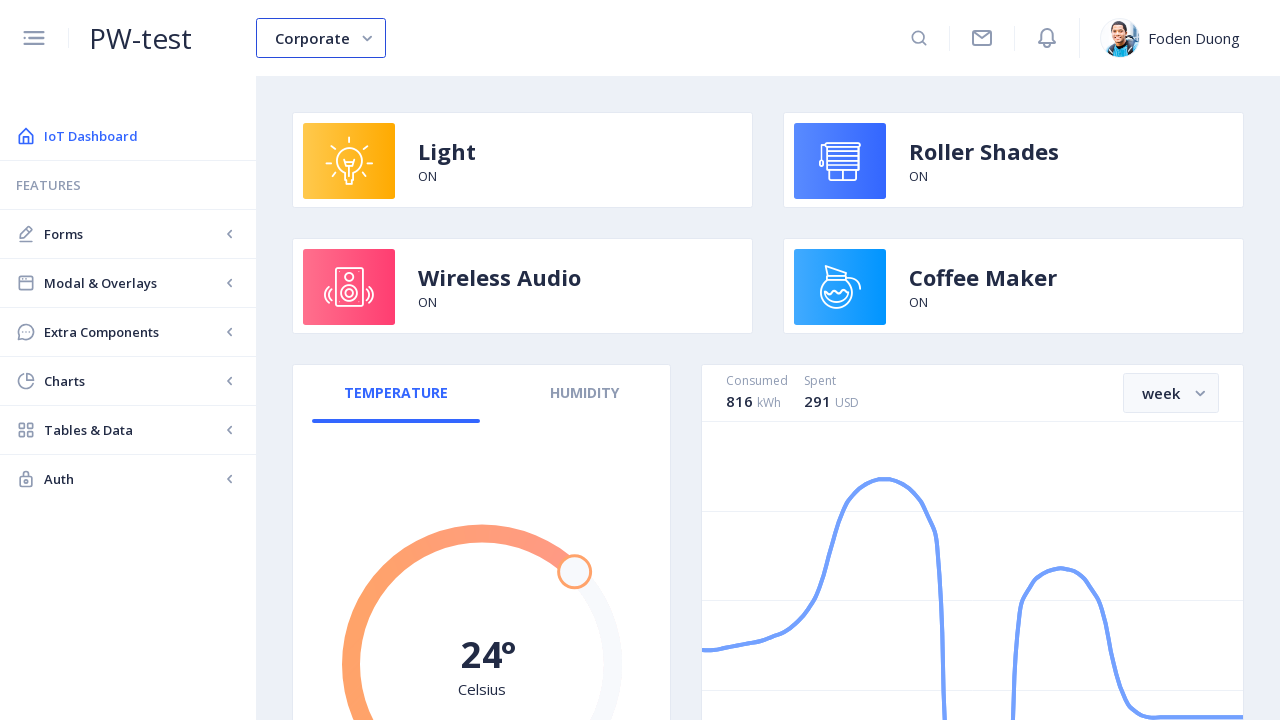

Verified header background color matches Corporate theme: rgb(255, 255, 255)
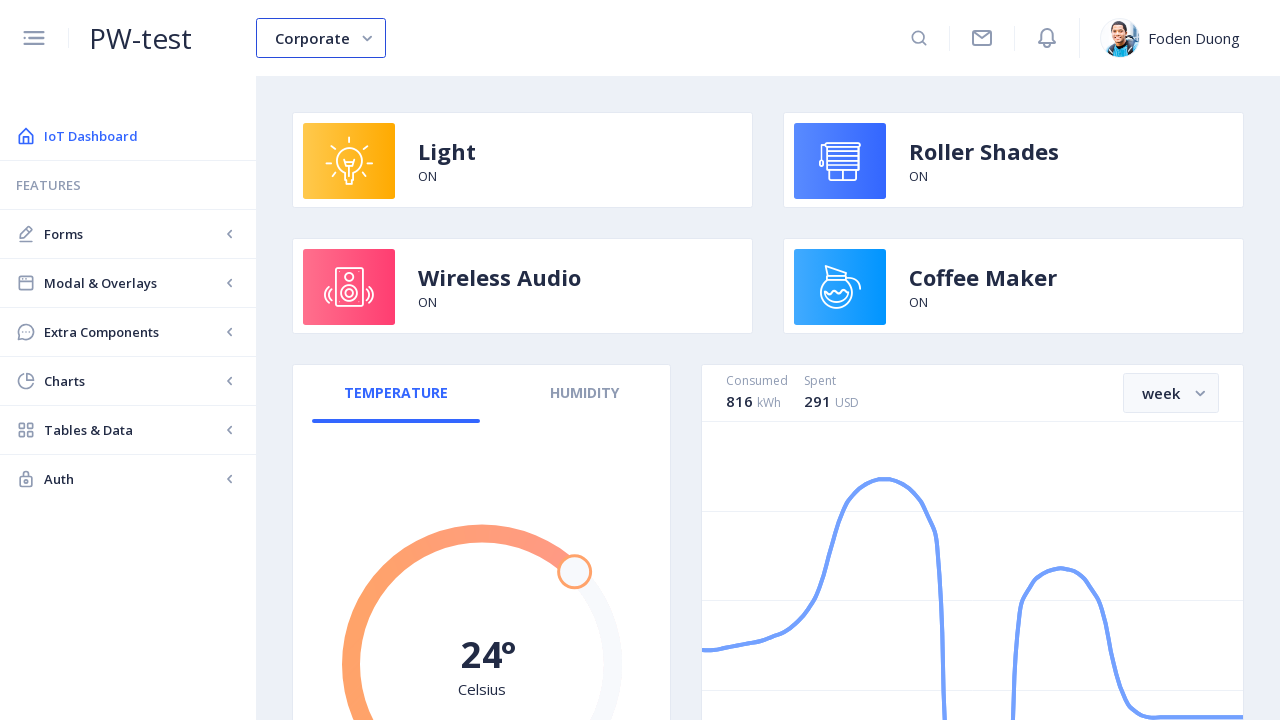

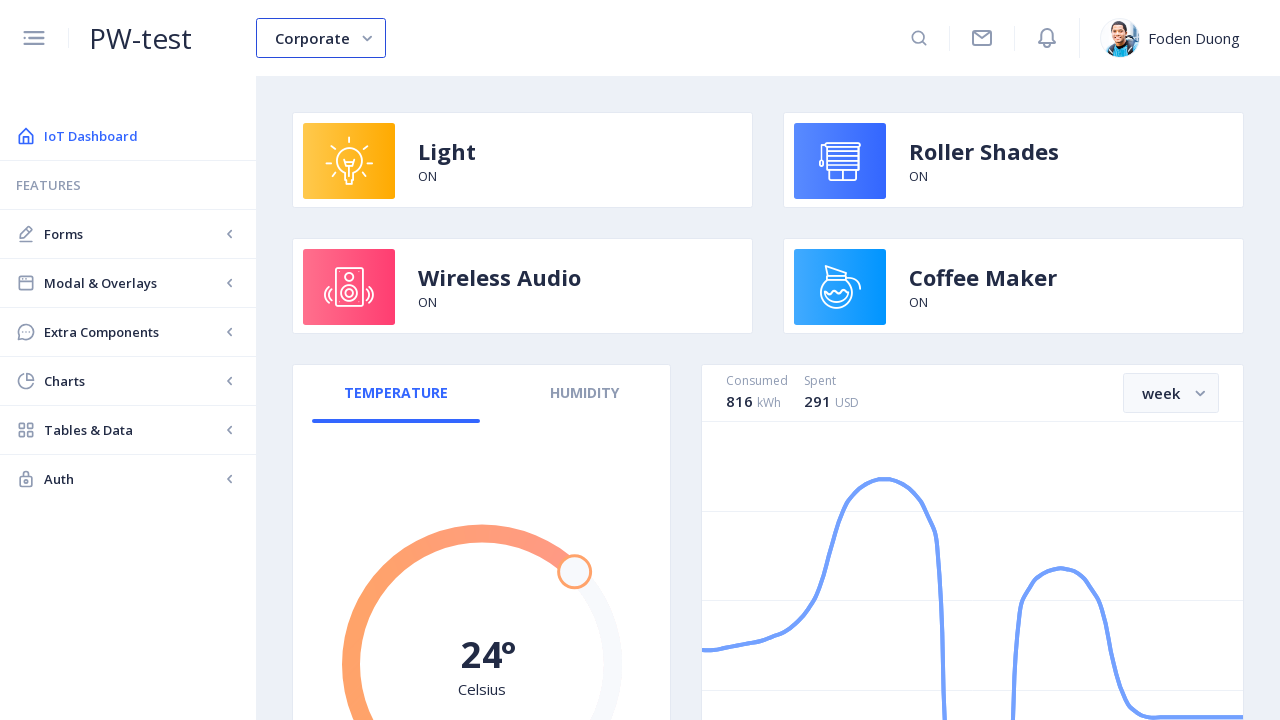